Tests that Clear completed button is hidden when there are no completed items

Starting URL: https://demo.playwright.dev/todomvc

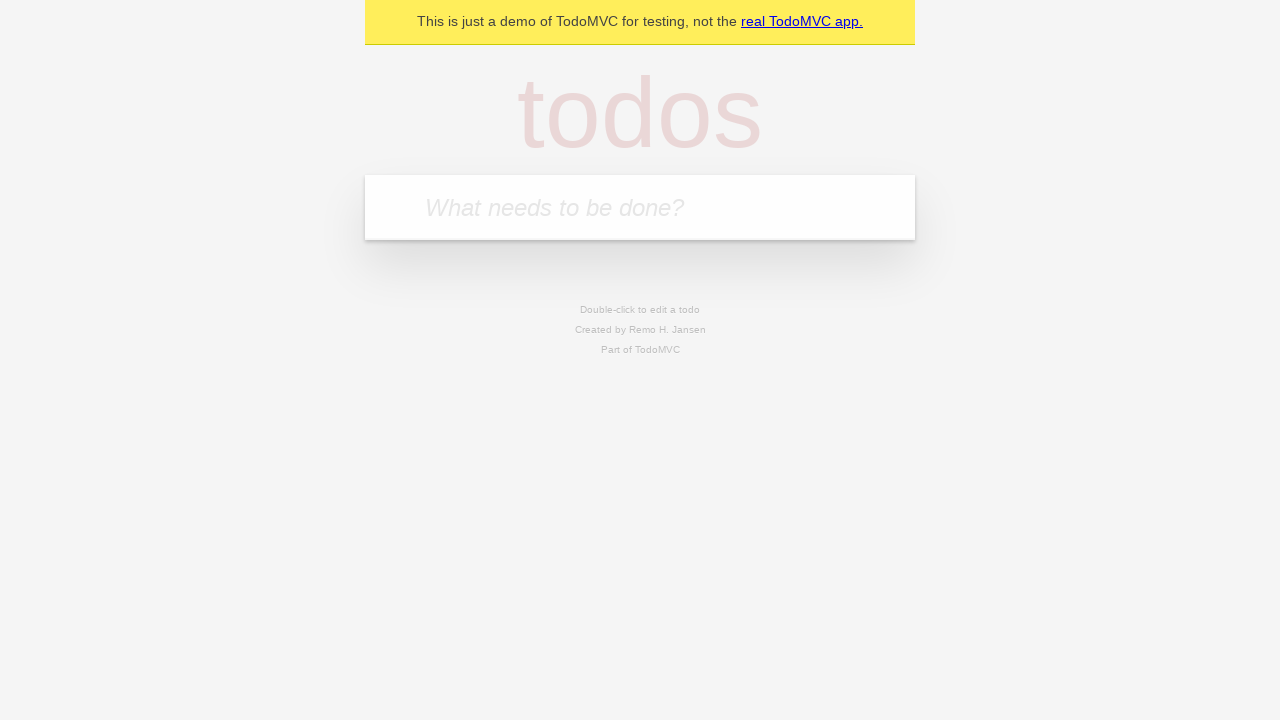

Filled todo input with 'buy some cheese' on internal:attr=[placeholder="What needs to be done?"i]
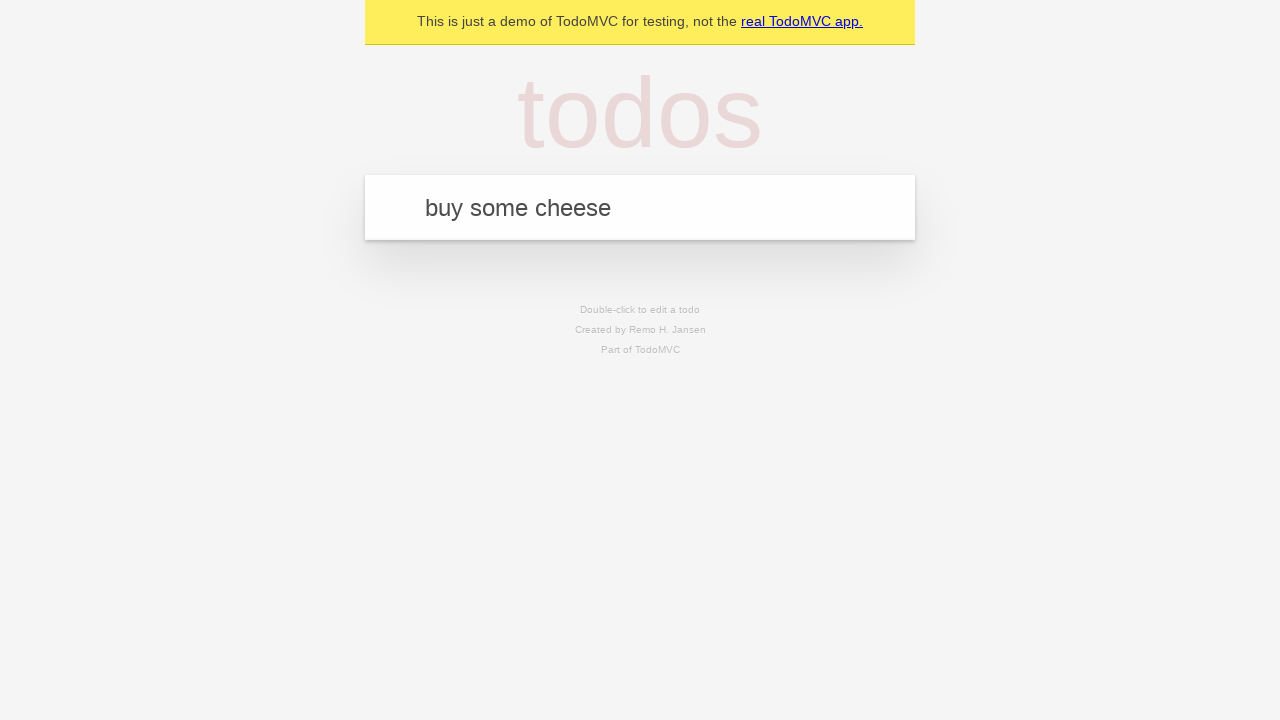

Pressed Enter to create todo 'buy some cheese' on internal:attr=[placeholder="What needs to be done?"i]
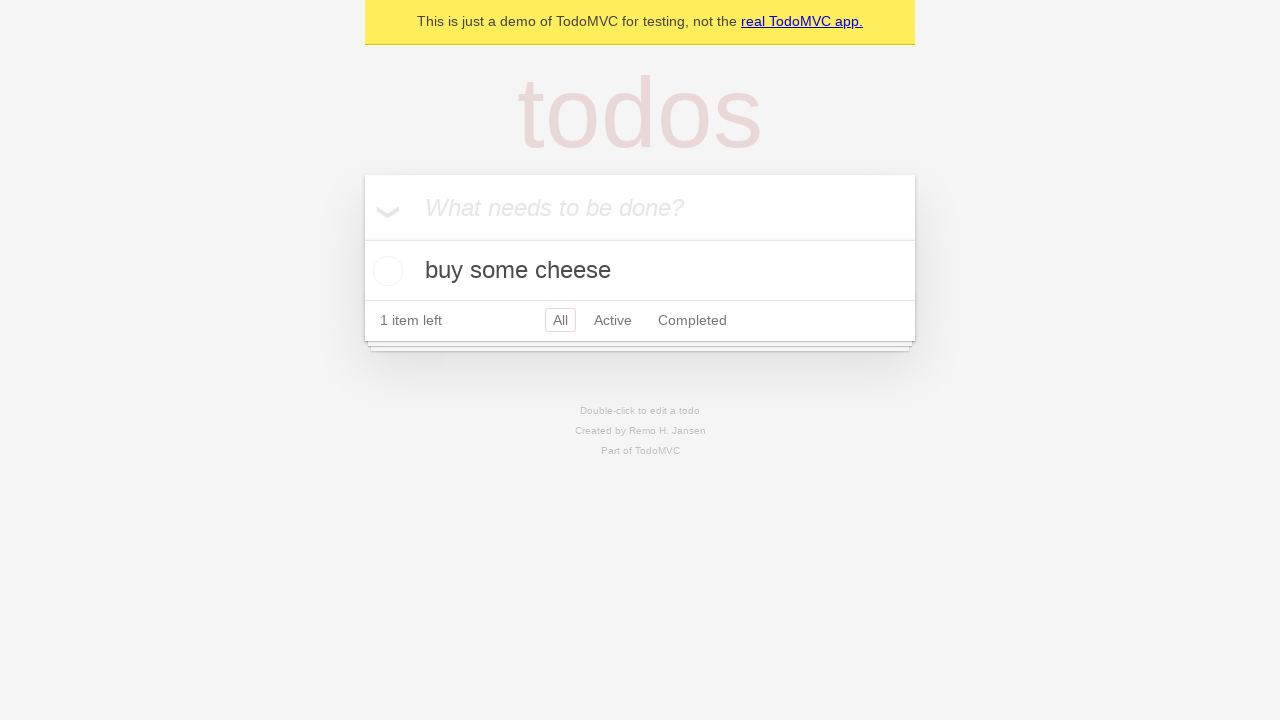

Filled todo input with 'feed the cat' on internal:attr=[placeholder="What needs to be done?"i]
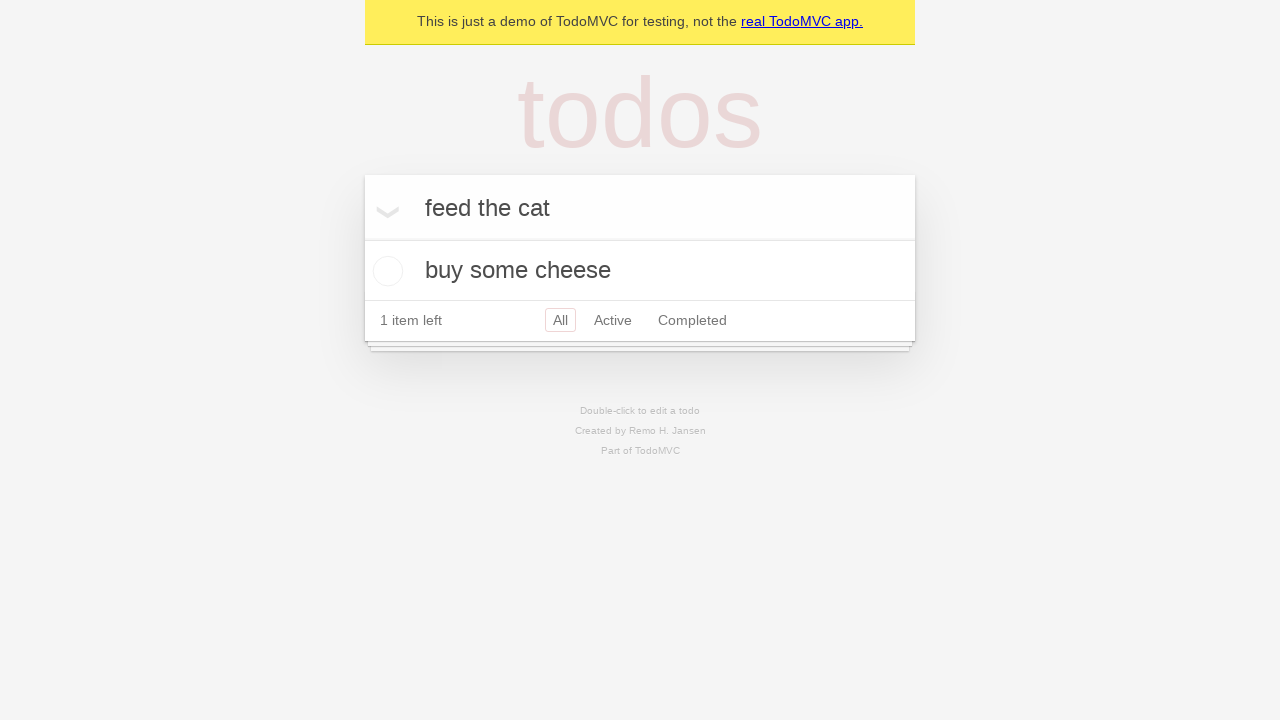

Pressed Enter to create todo 'feed the cat' on internal:attr=[placeholder="What needs to be done?"i]
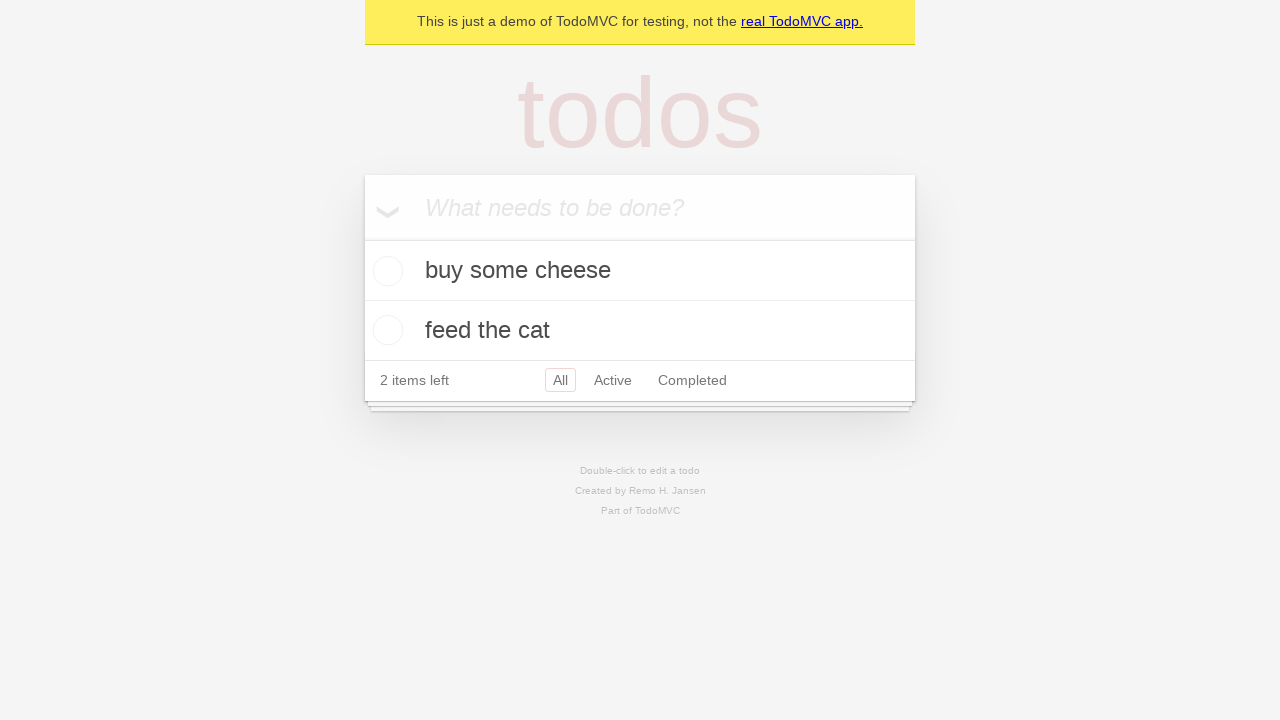

Filled todo input with 'book a doctors appointment' on internal:attr=[placeholder="What needs to be done?"i]
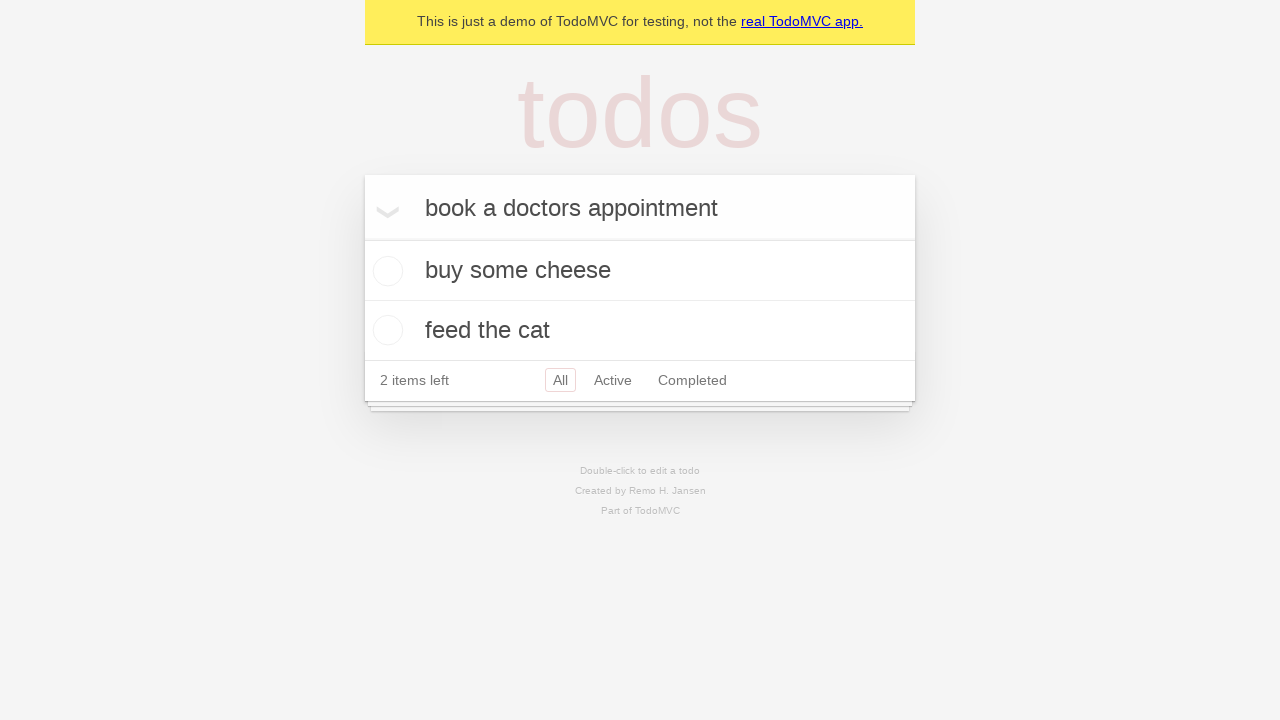

Pressed Enter to create todo 'book a doctors appointment' on internal:attr=[placeholder="What needs to be done?"i]
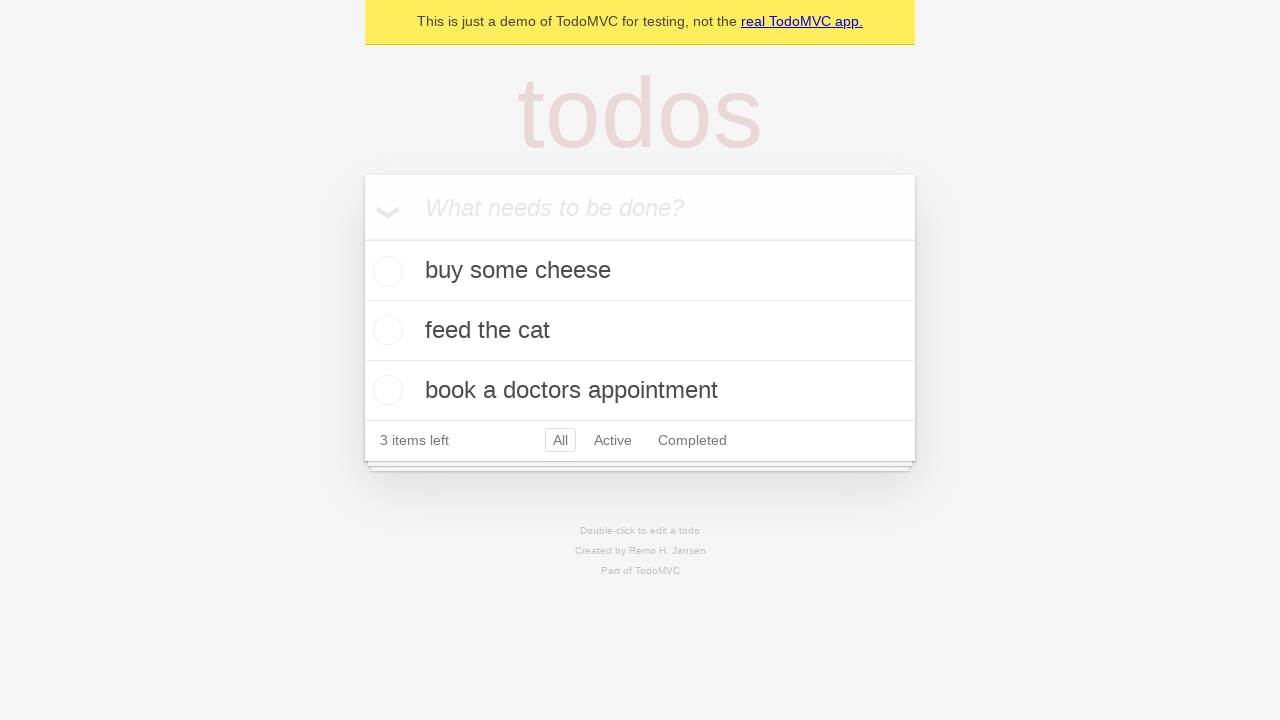

All 3 todos have been created and loaded
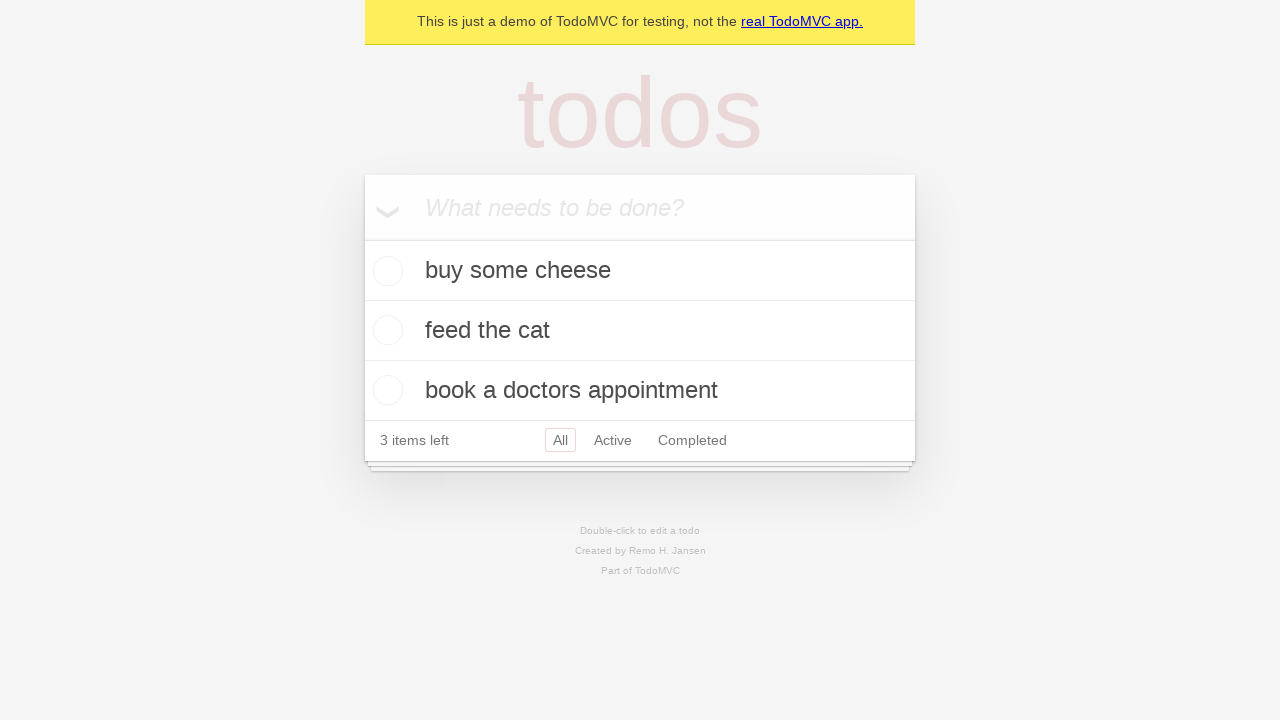

Checked the first todo item at (385, 271) on .todo-list li .toggle >> nth=0
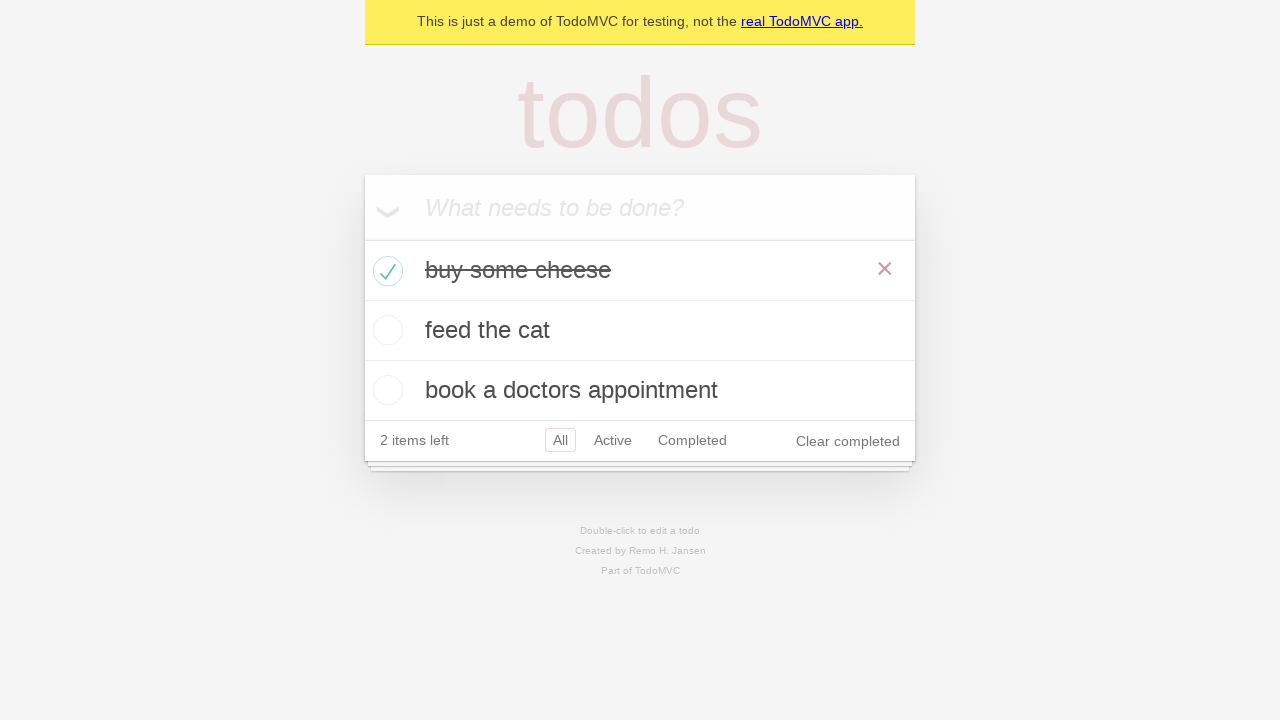

Clicked Clear completed button to remove completed todo at (848, 441) on internal:role=button[name="Clear completed"i]
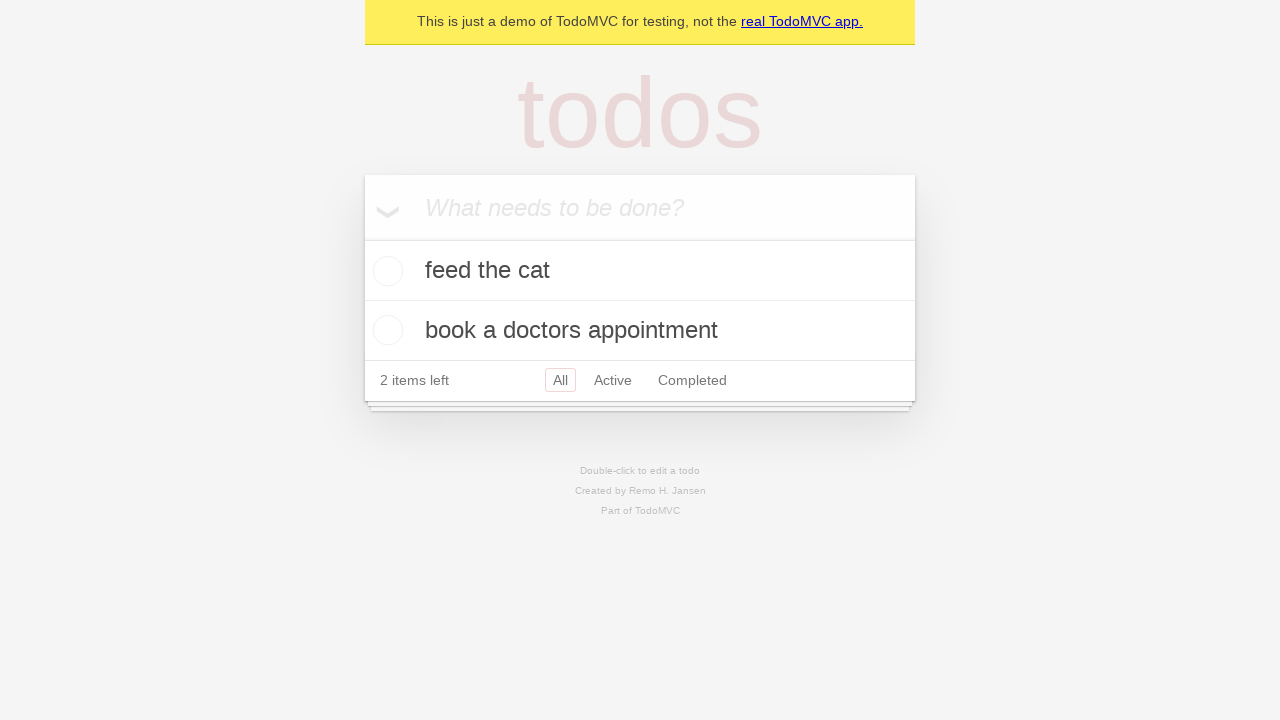

Waited for Clear completed button to be hidden
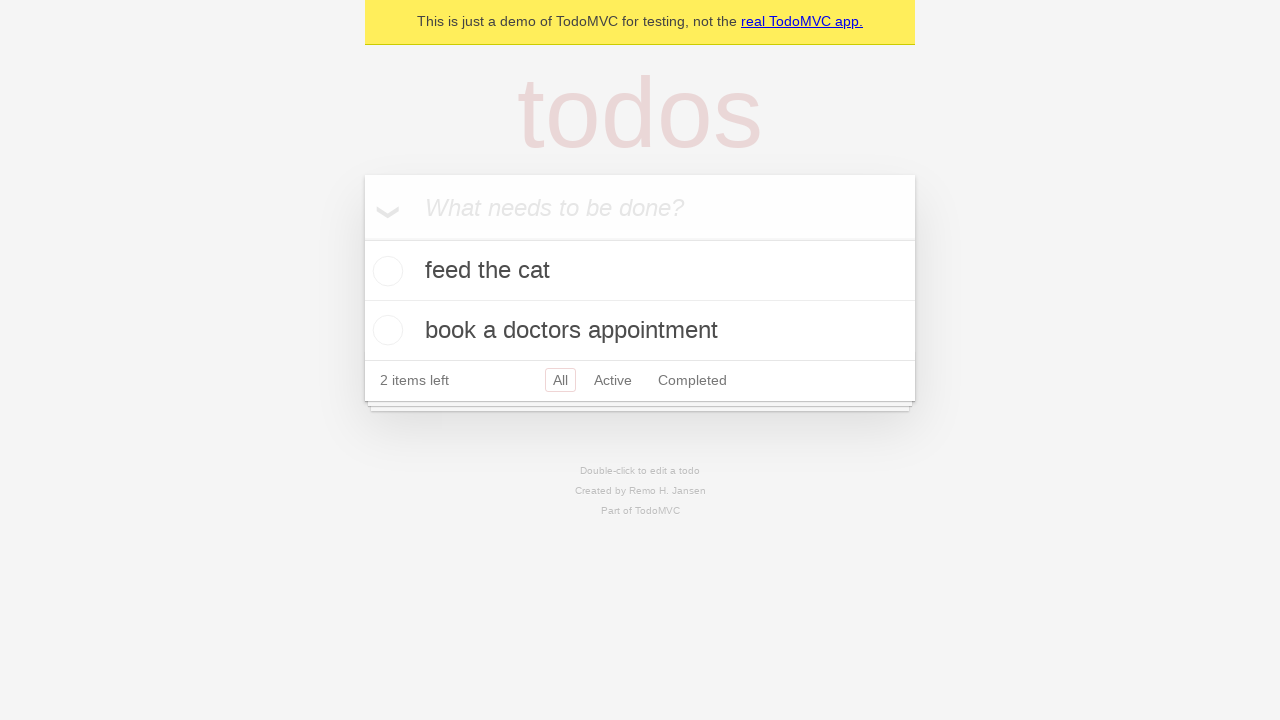

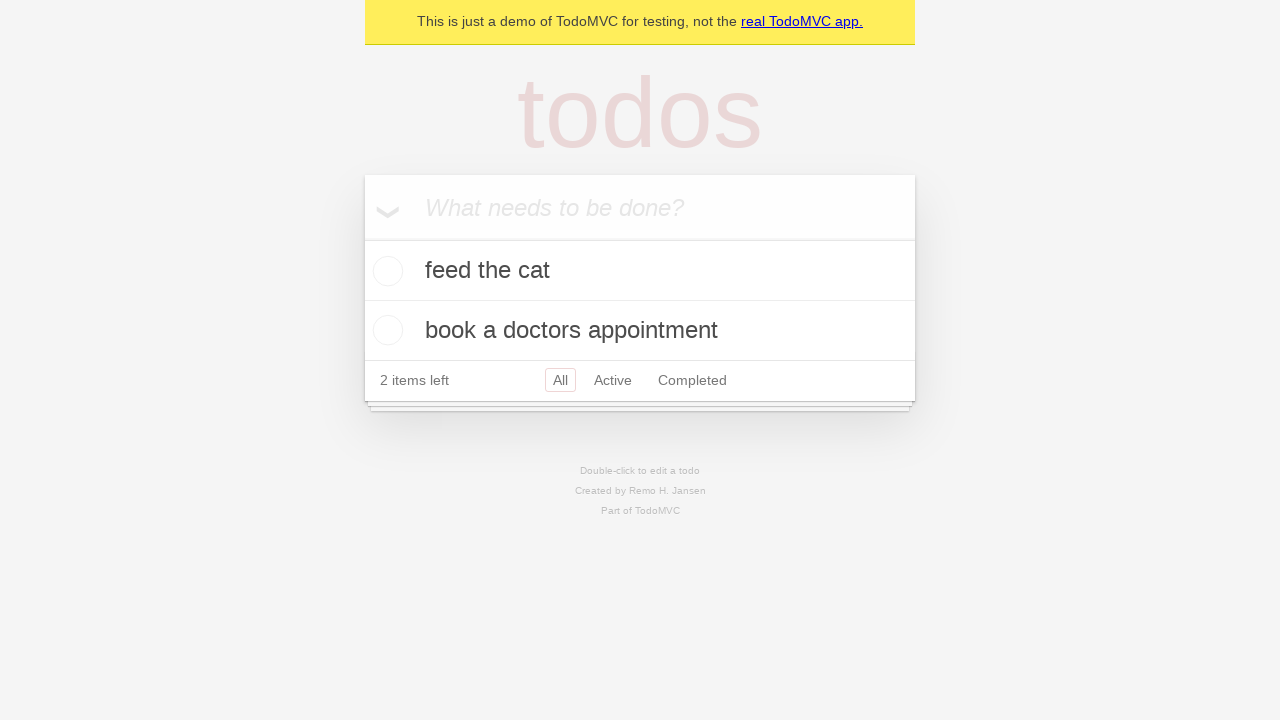